Tests dismissing a JavaScript alert by switching to an iframe, triggering the alert, and dismissing it

Starting URL: https://www.w3schools.com/js/tryit.asp?filename=tryjs_prompt

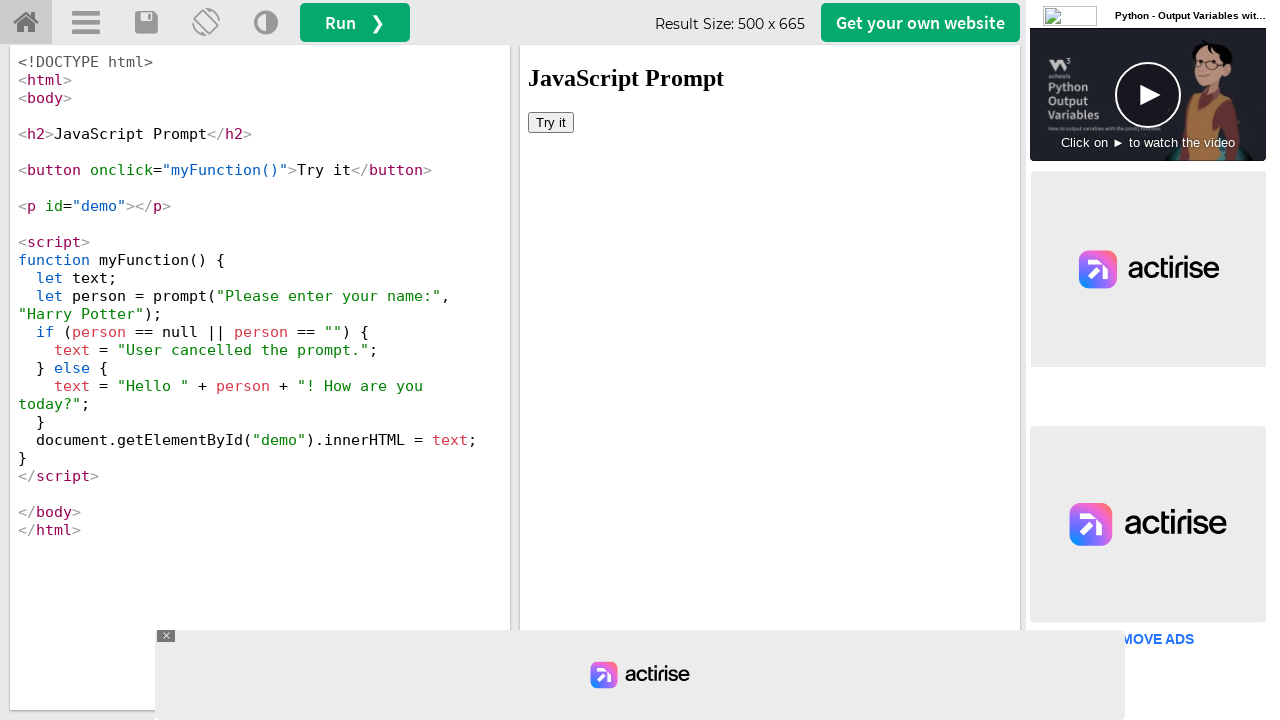

Located iframe#iframeResult containing the demo
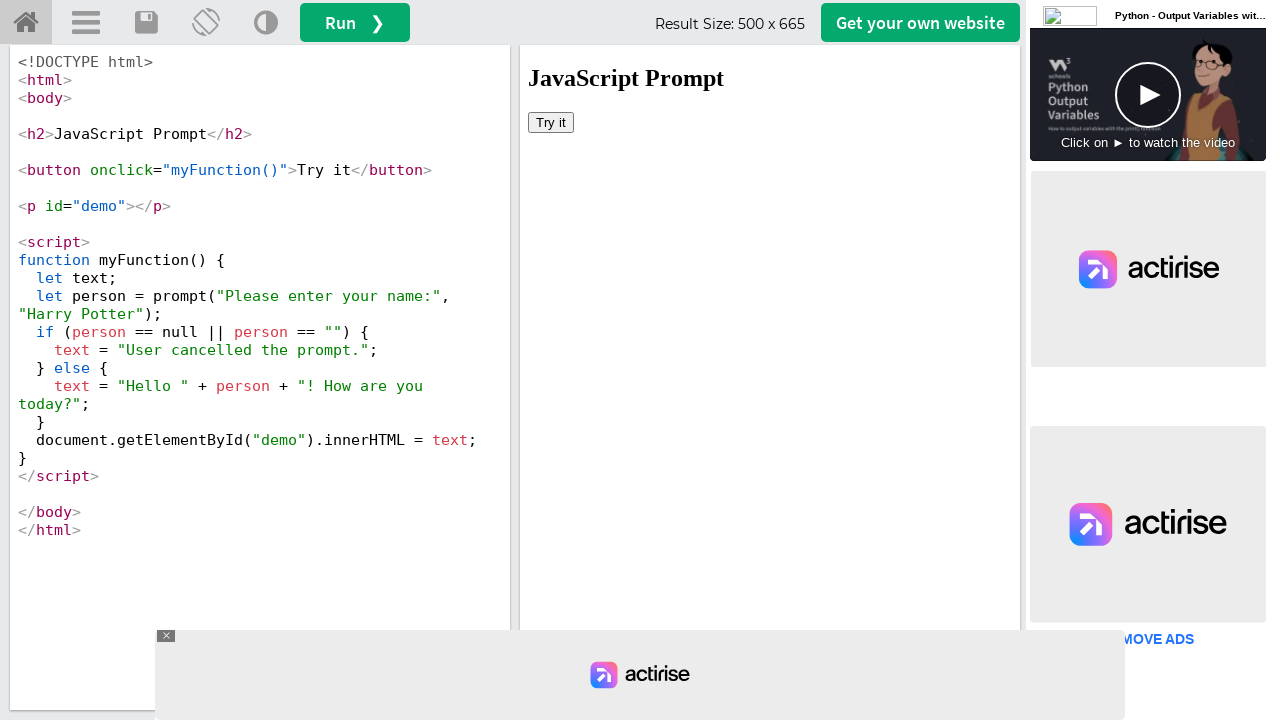

Clicked 'Try it' button to trigger the alert at (551, 122) on iframe#iframeResult >> internal:control=enter-frame >> xpath=//button[normalize-
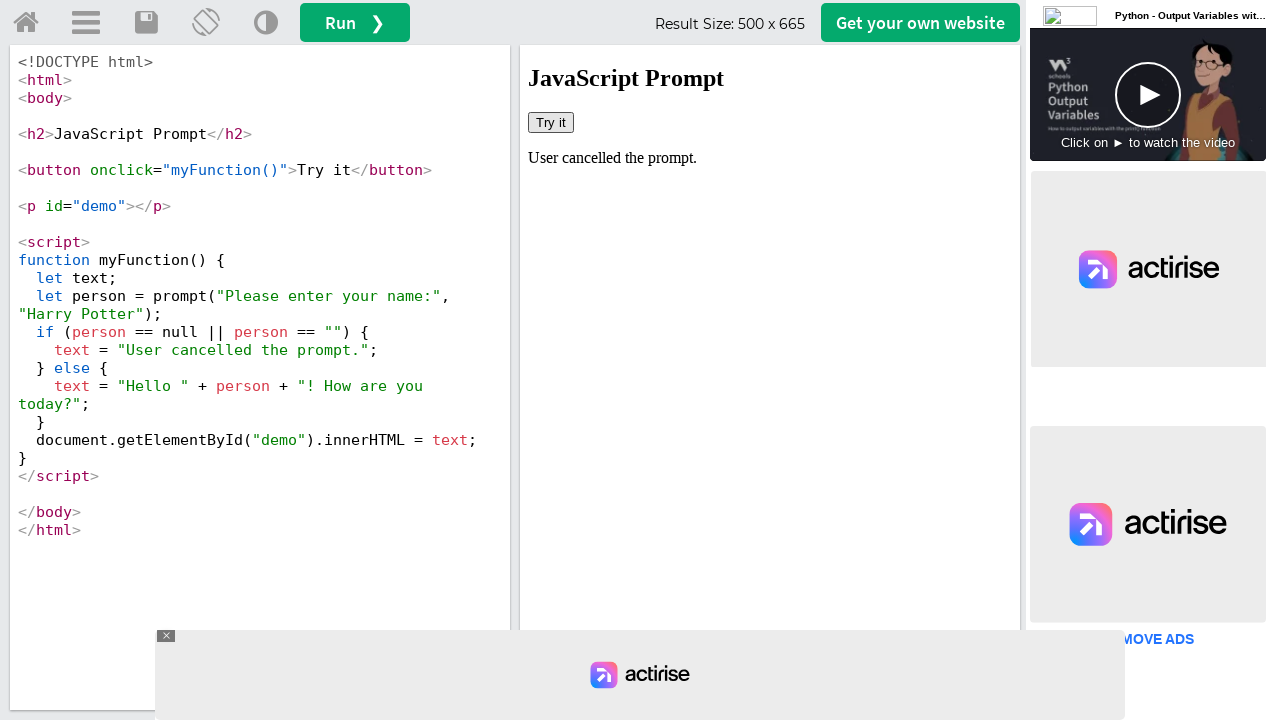

Set up dialog handler to dismiss JavaScript alert
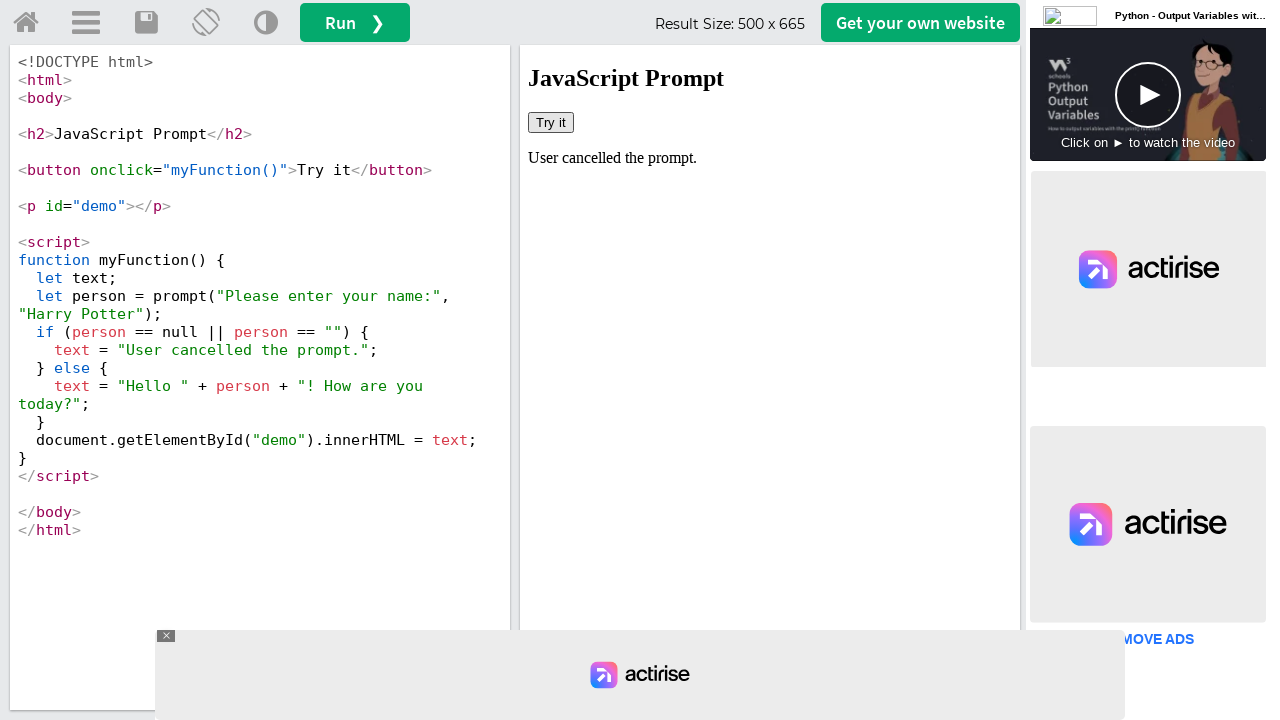

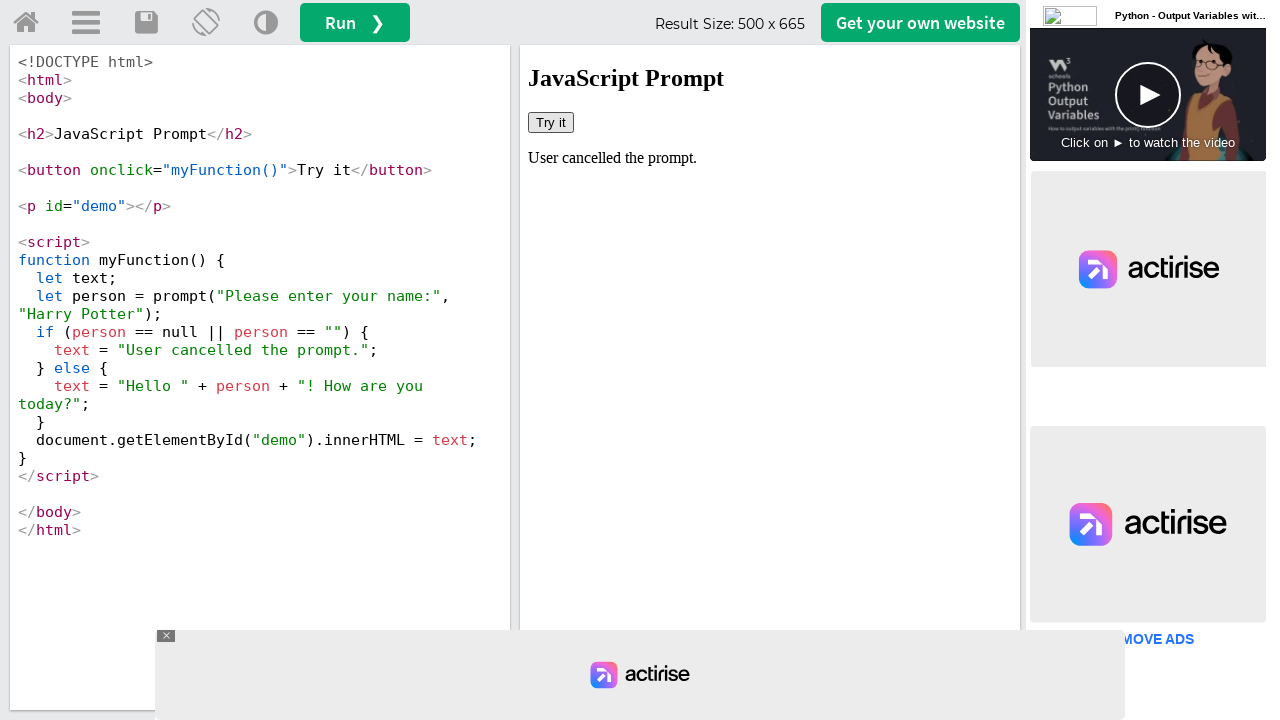